Tests basic navigation to the eRail.in website (Indian Railways information portal), maximizes the window, and verifies the page loads by checking the title.

Starting URL: https://erail.in/

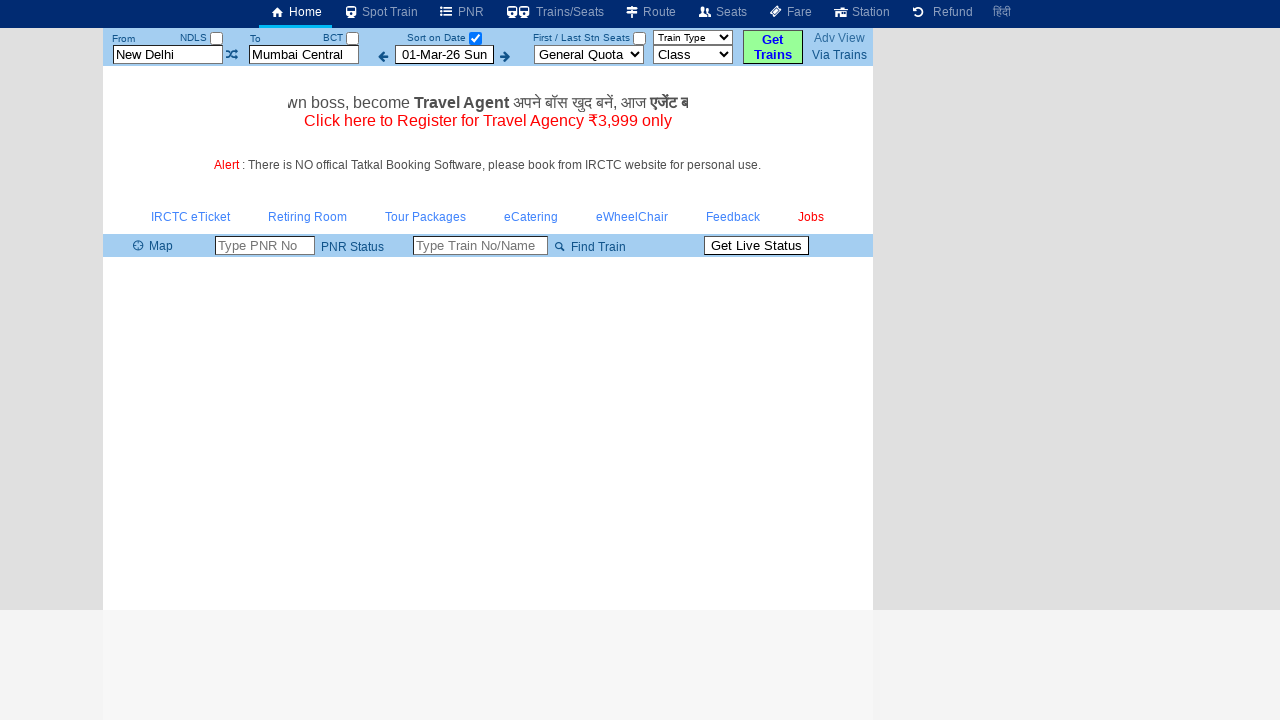

Set viewport size to 1920x1080 (window maximized)
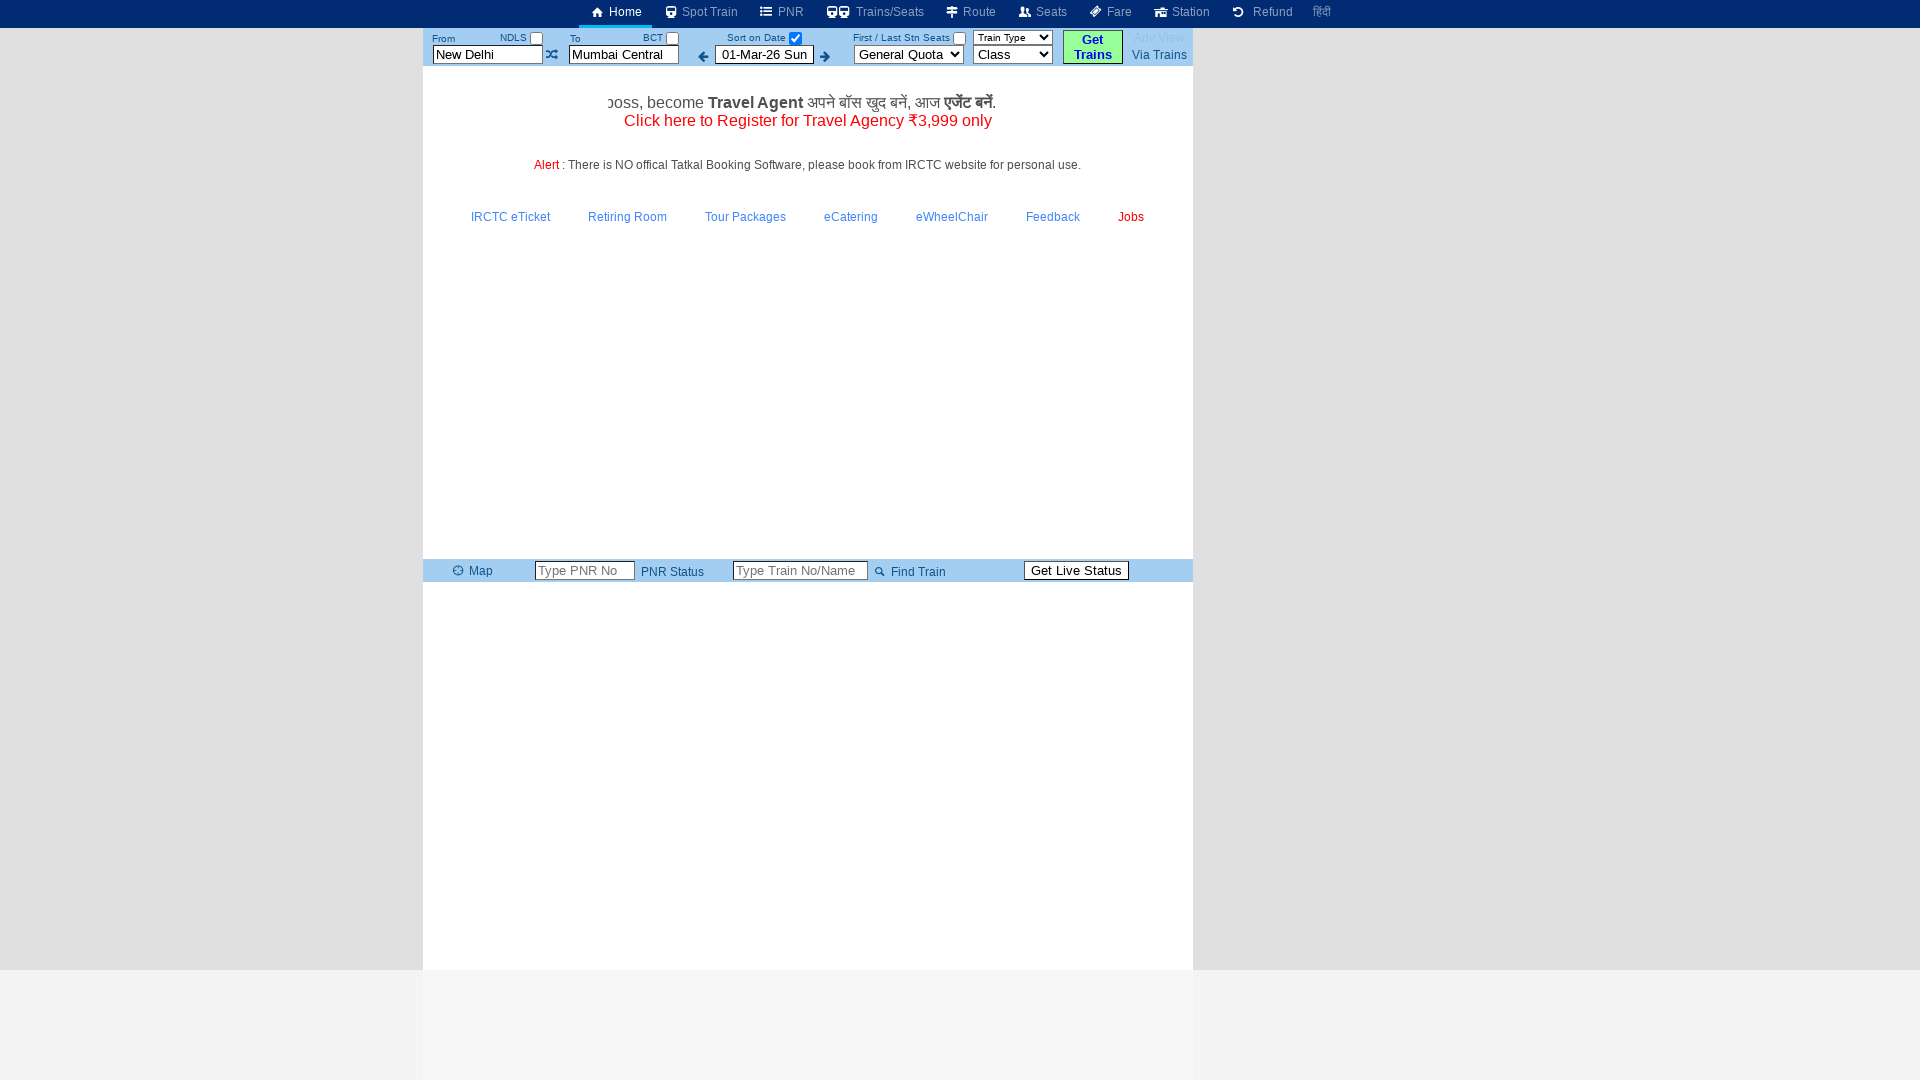

Retrieved page title: Indian Railways Enquiry PNR Status Live Status IRCTC Reservation Seats
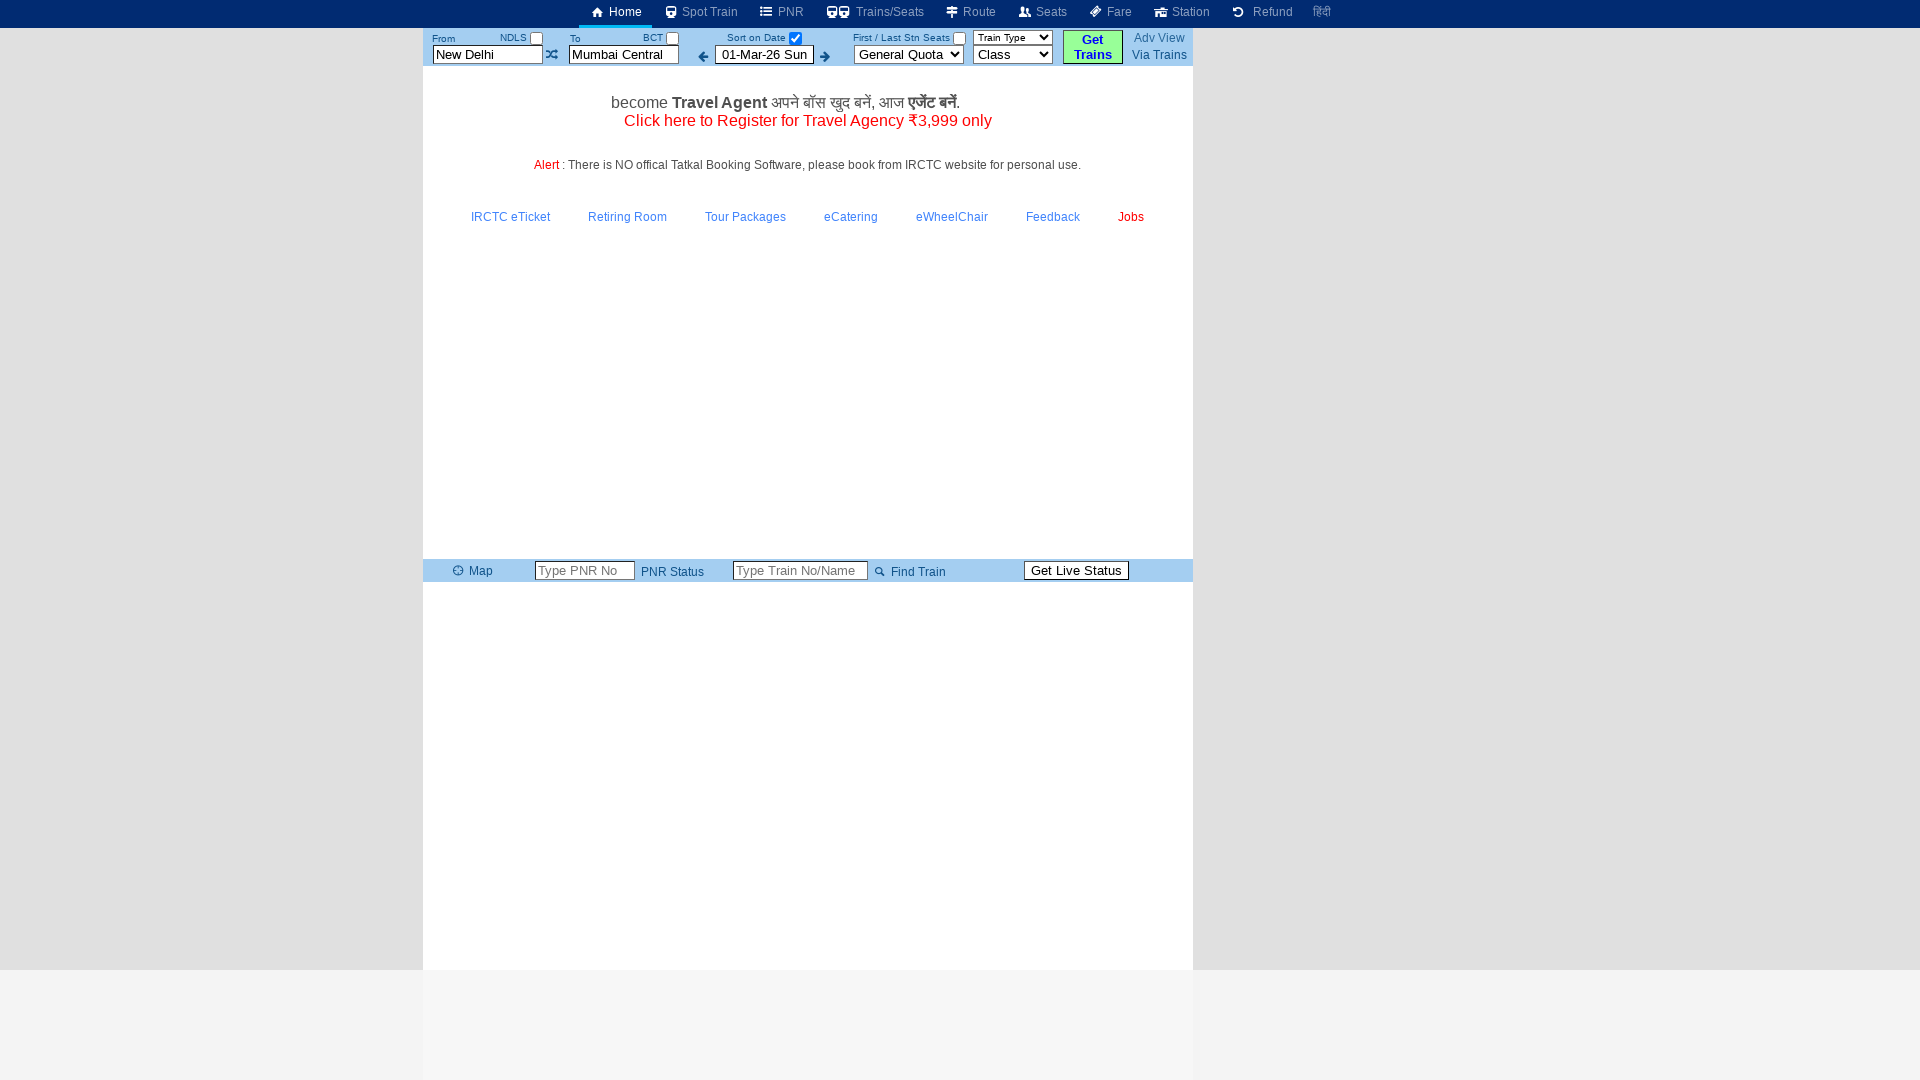

Waited for page to reach domcontentloaded state
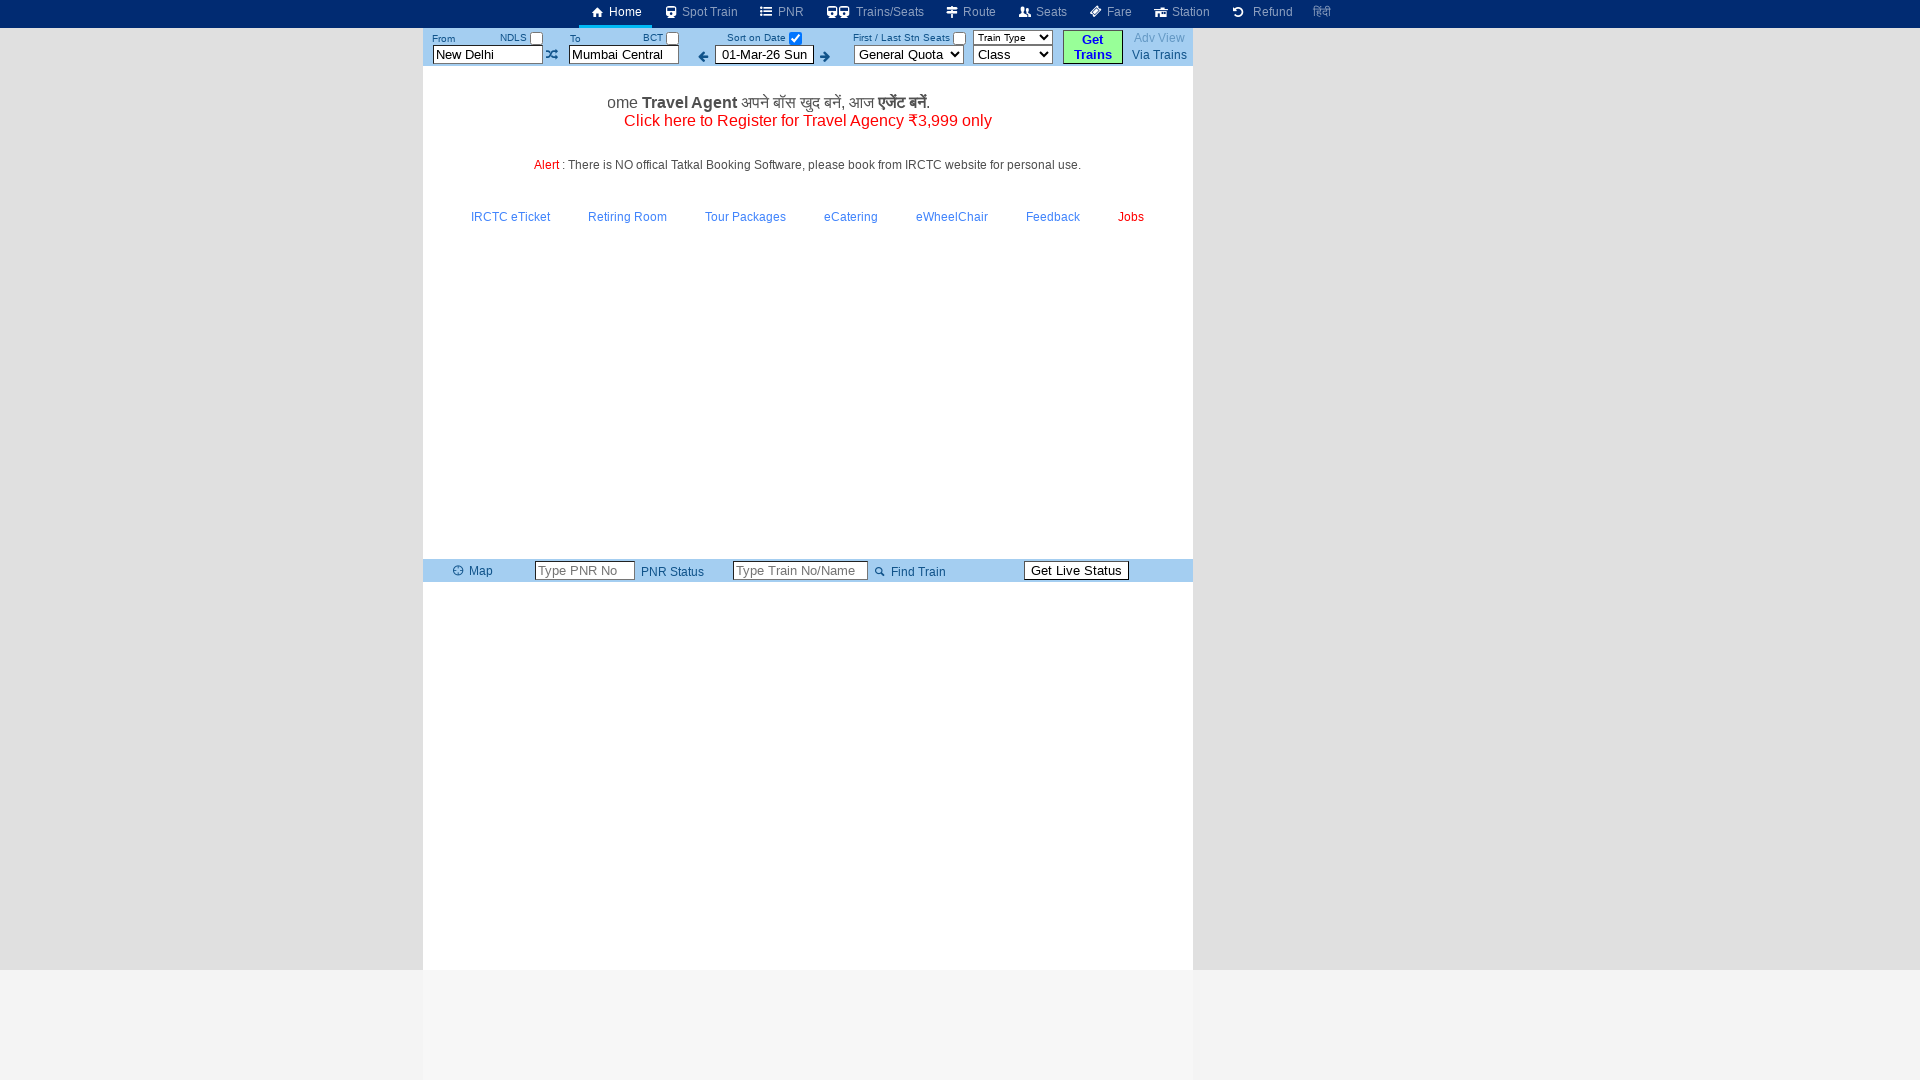

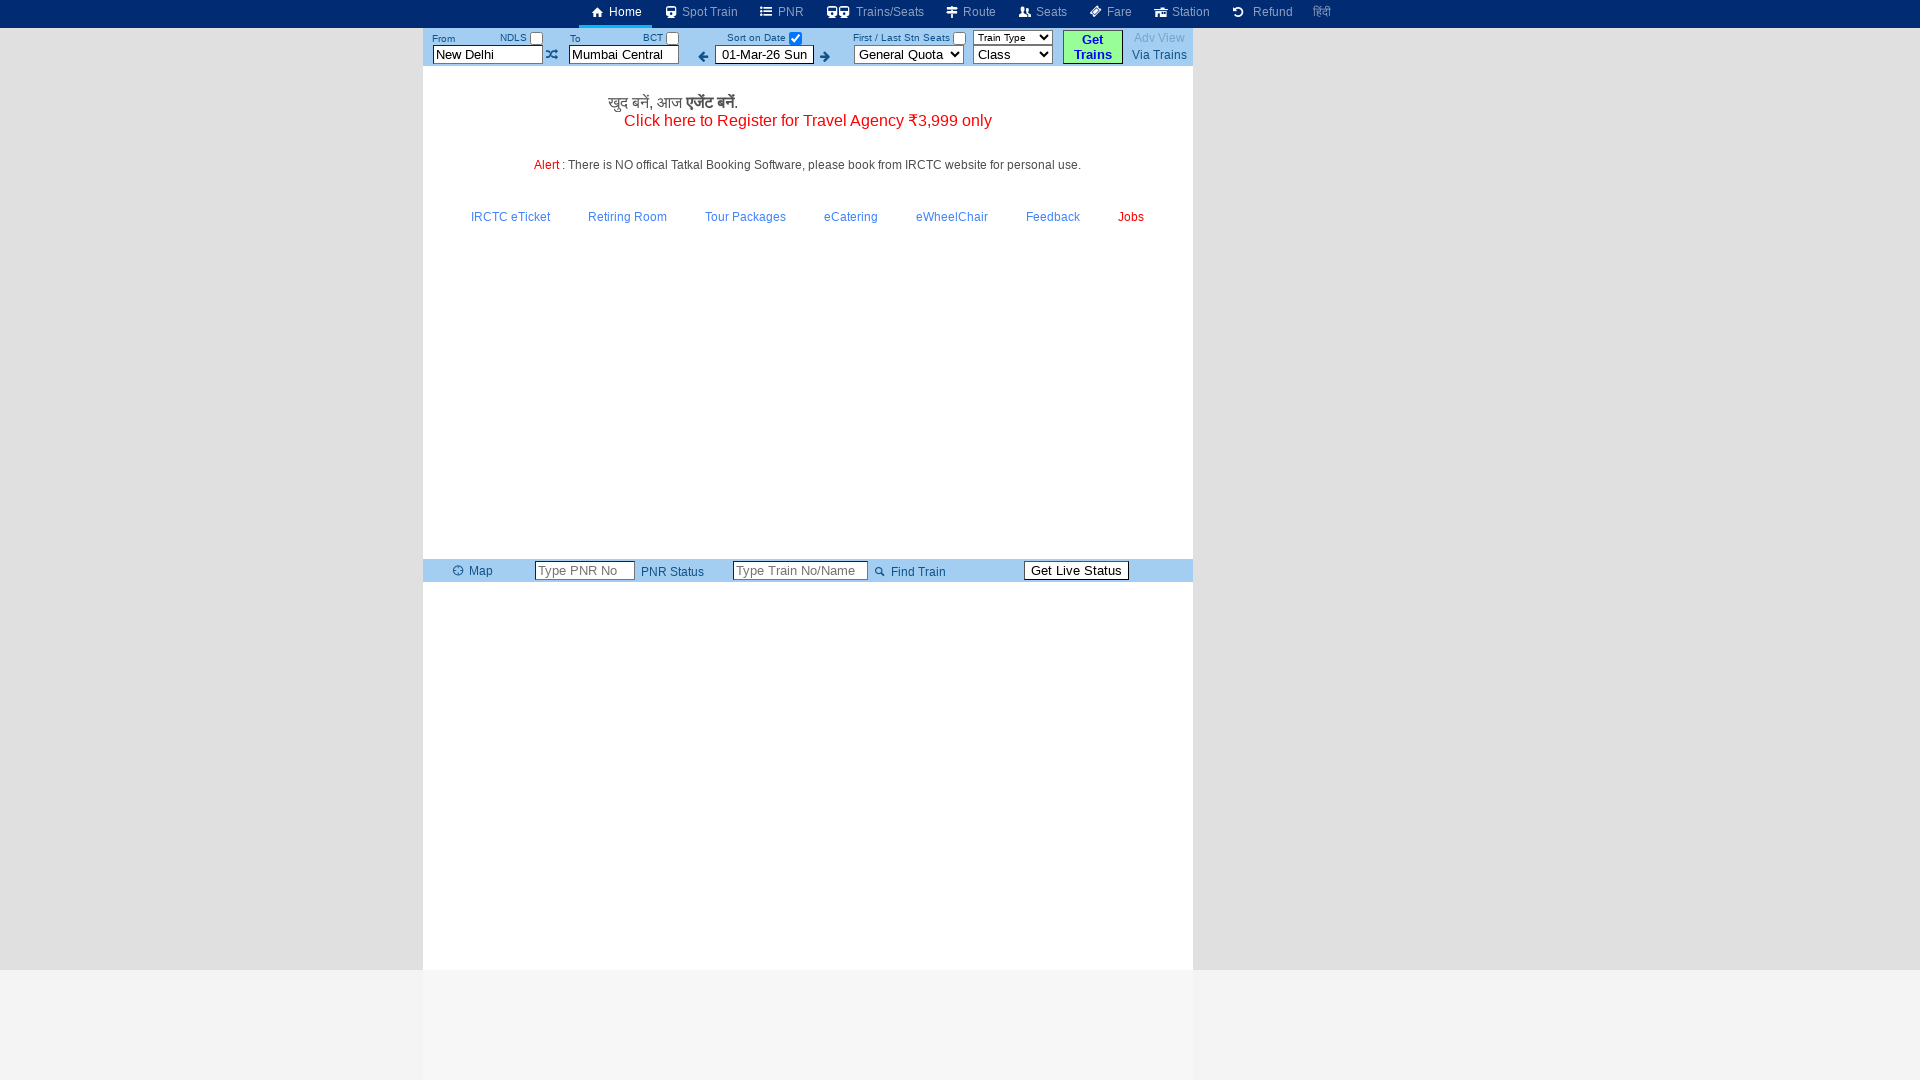